Tests sorting the Email column in ascending order by clicking the column header and verifying the values are sorted alphabetically

Starting URL: http://the-internet.herokuapp.com/tables

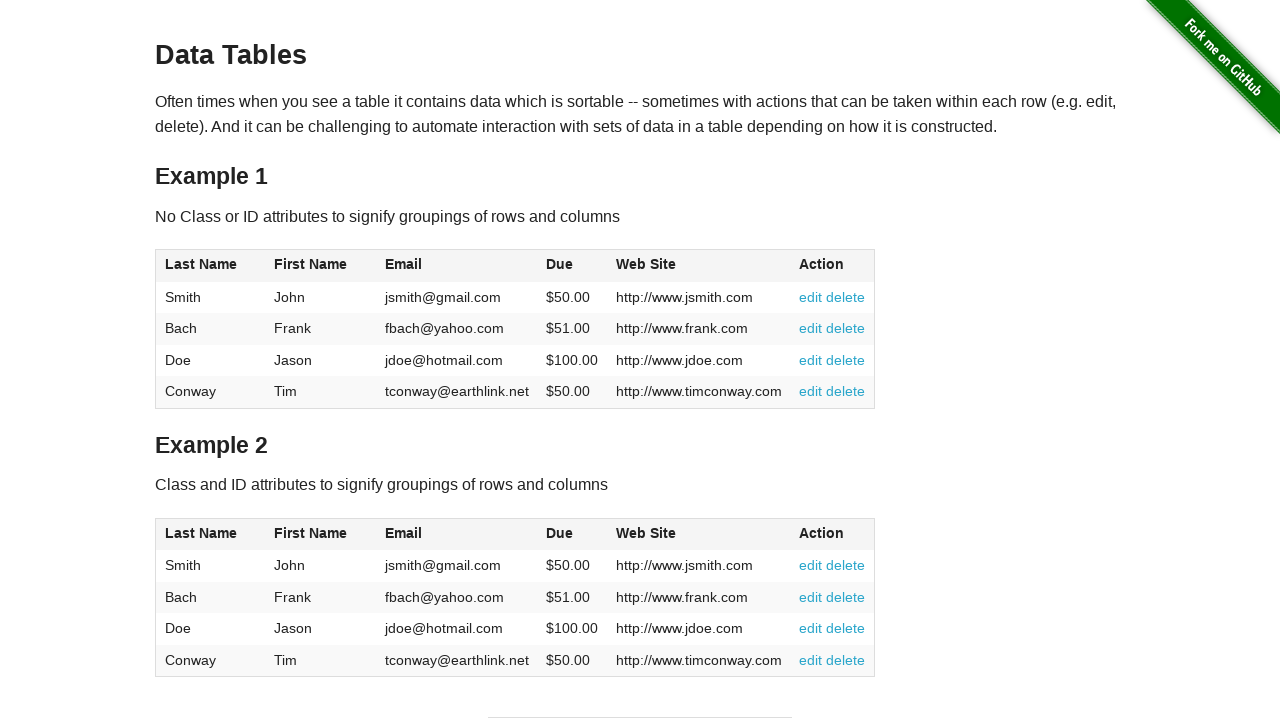

Clicked Email column header to sort ascending at (457, 266) on #table1 thead tr th:nth-of-type(3)
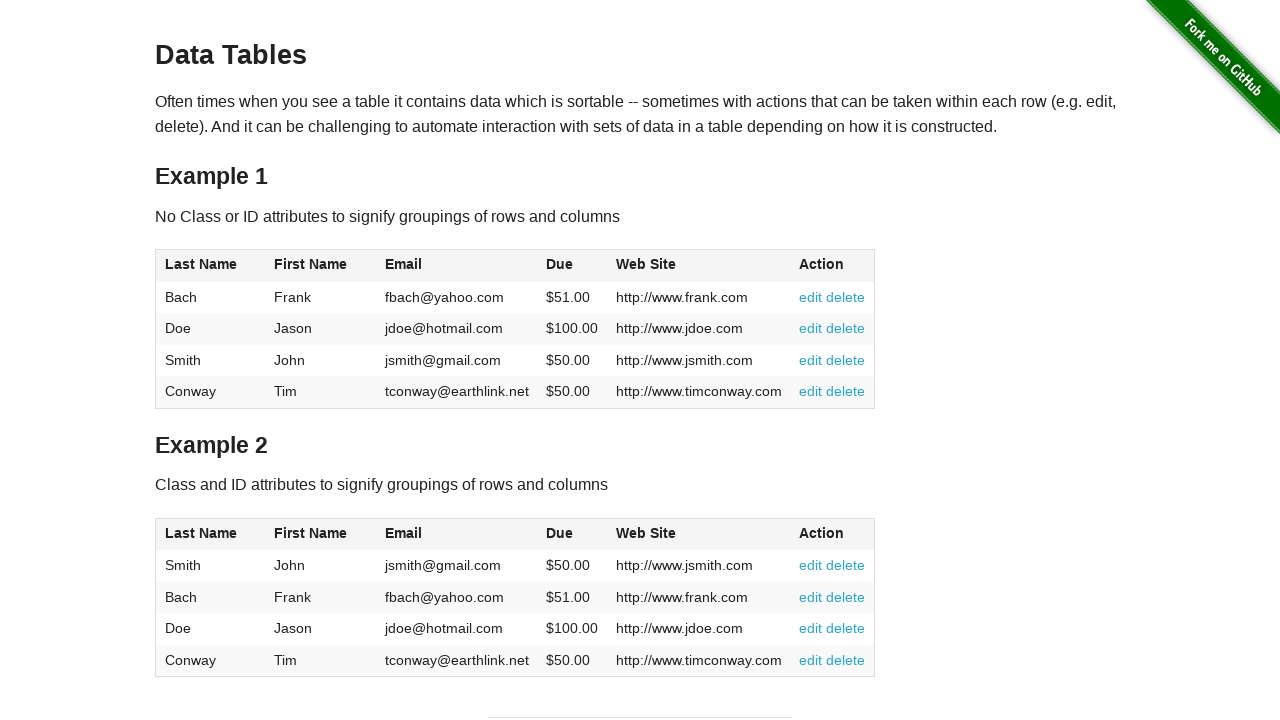

Verified Email column in table body loaded
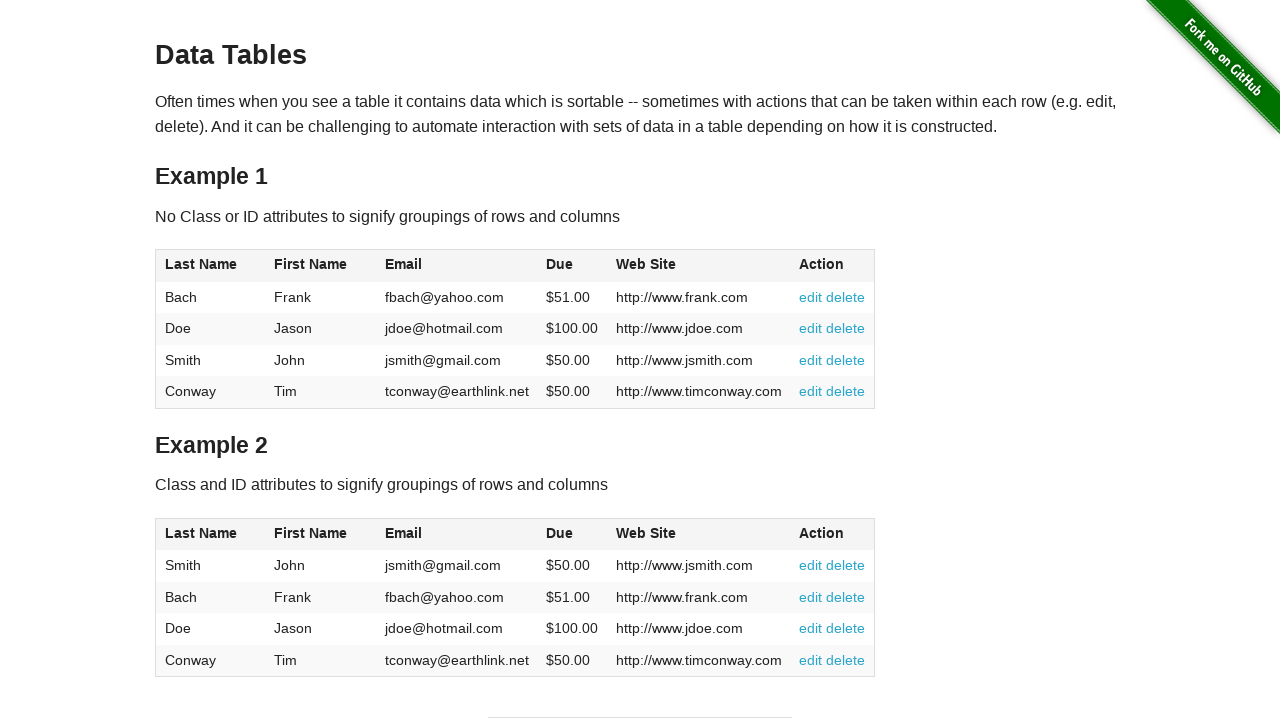

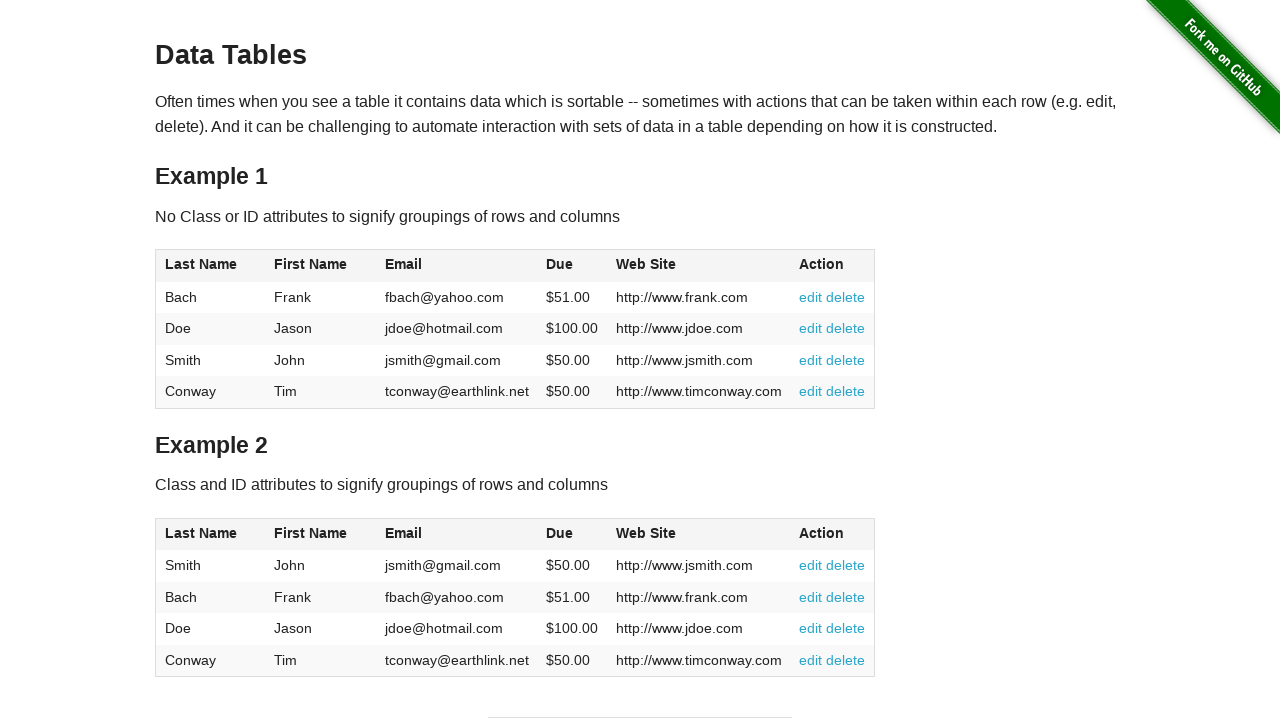